Tests iframe handling by switching to an iframe, selecting an option from a dropdown, then switching back to the main content and clicking a radio button

Starting URL: https://www.letskodeit.com/practice

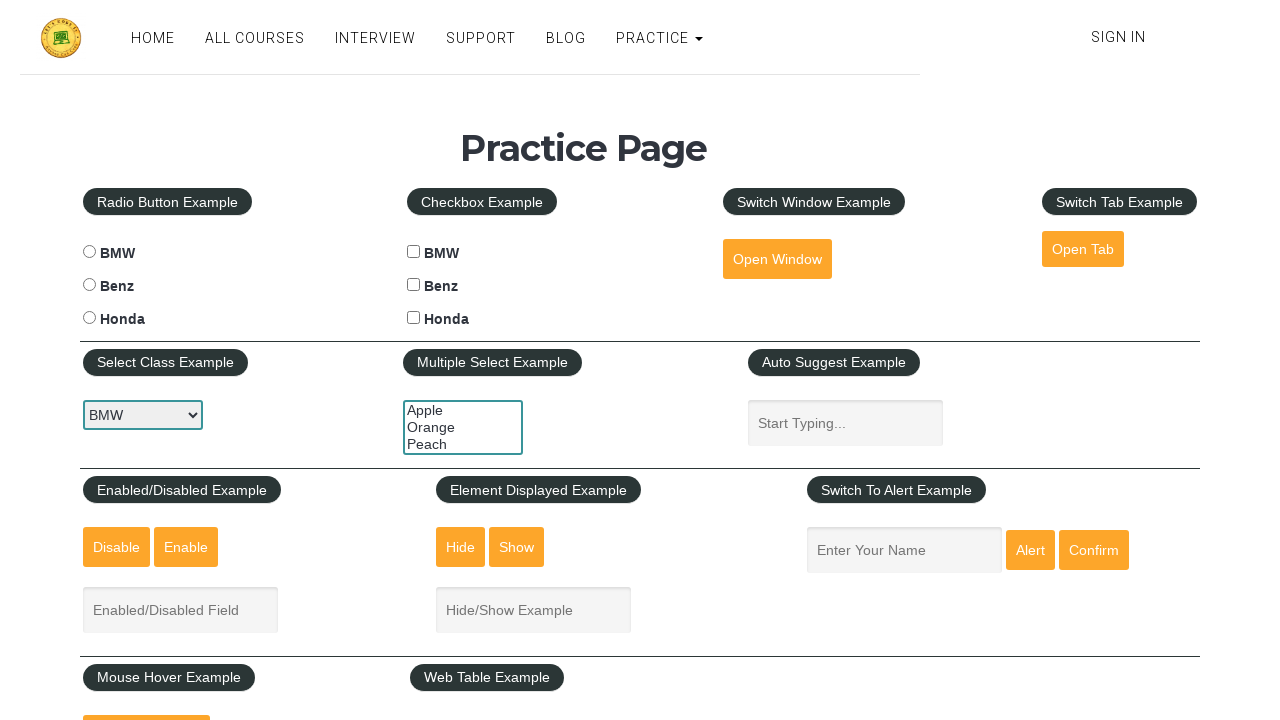

Located iframe with scrolling='yes' attribute
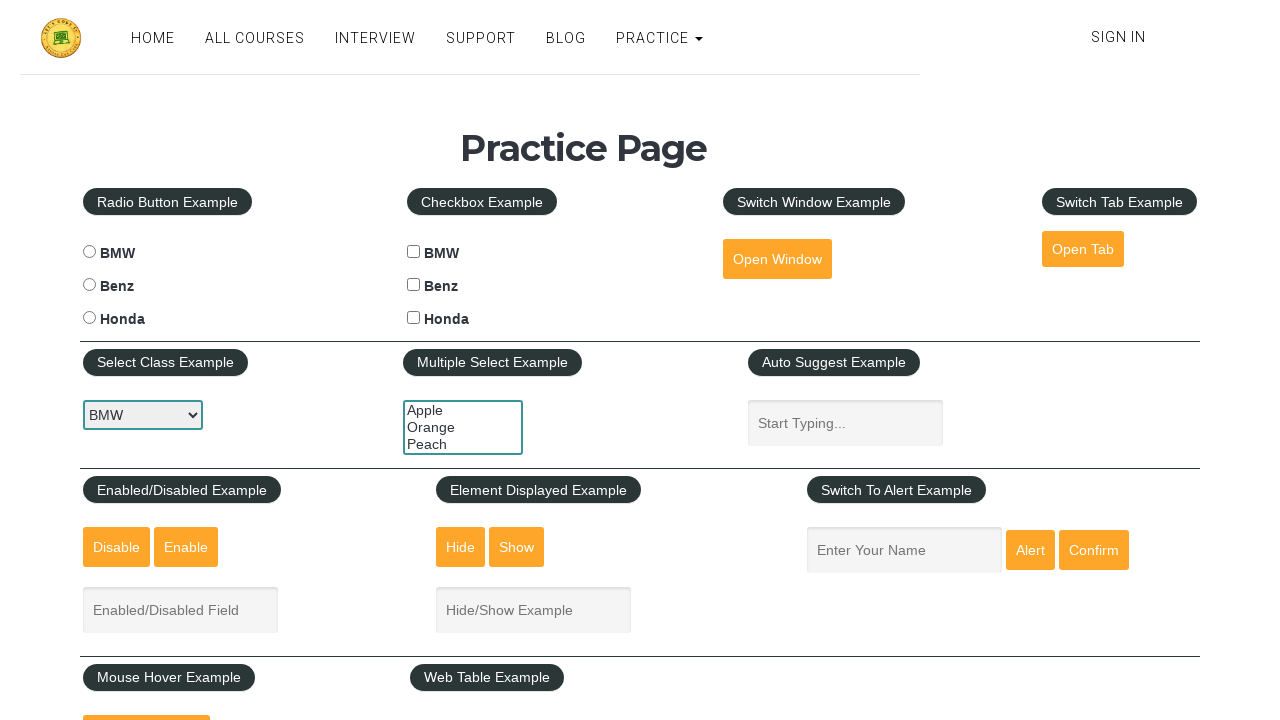

Selected 'Software Development' from categories dropdown in iframe on iframe[scrolling='yes'] >> internal:control=enter-frame >> select[name='categori
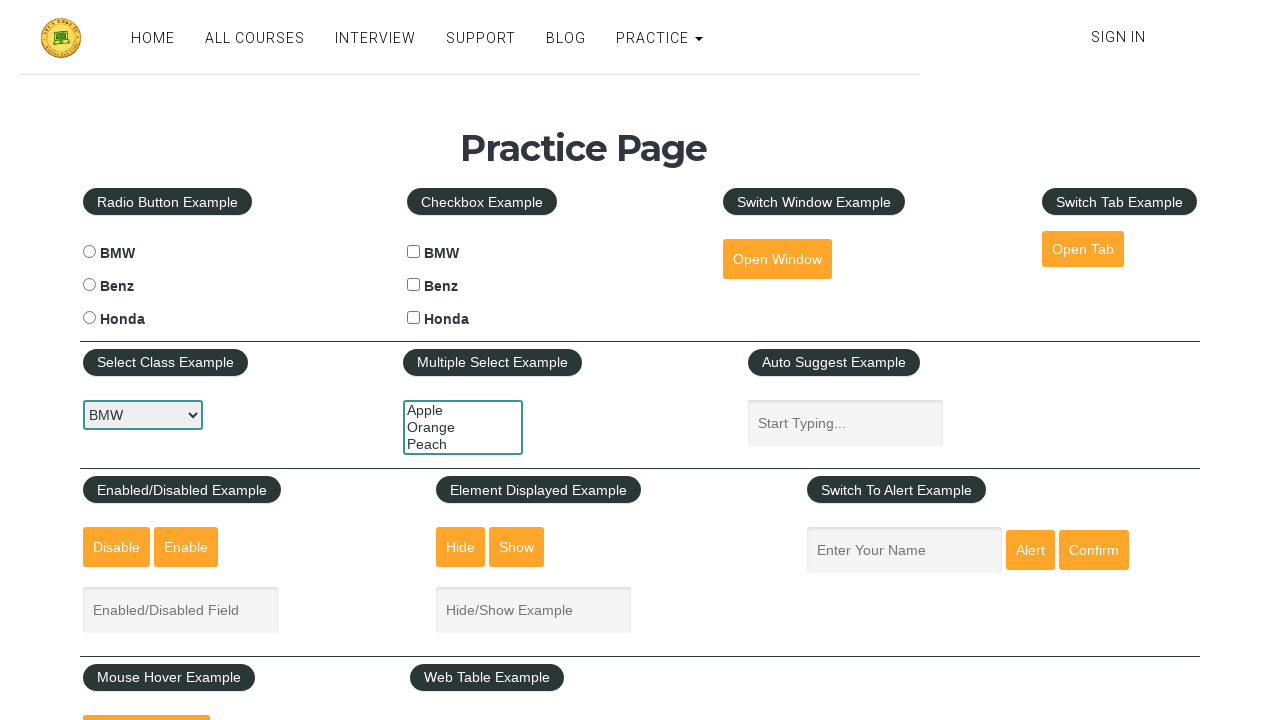

Switched back to main content and clicked BMW radio button at (89, 252) on input#bmwradio
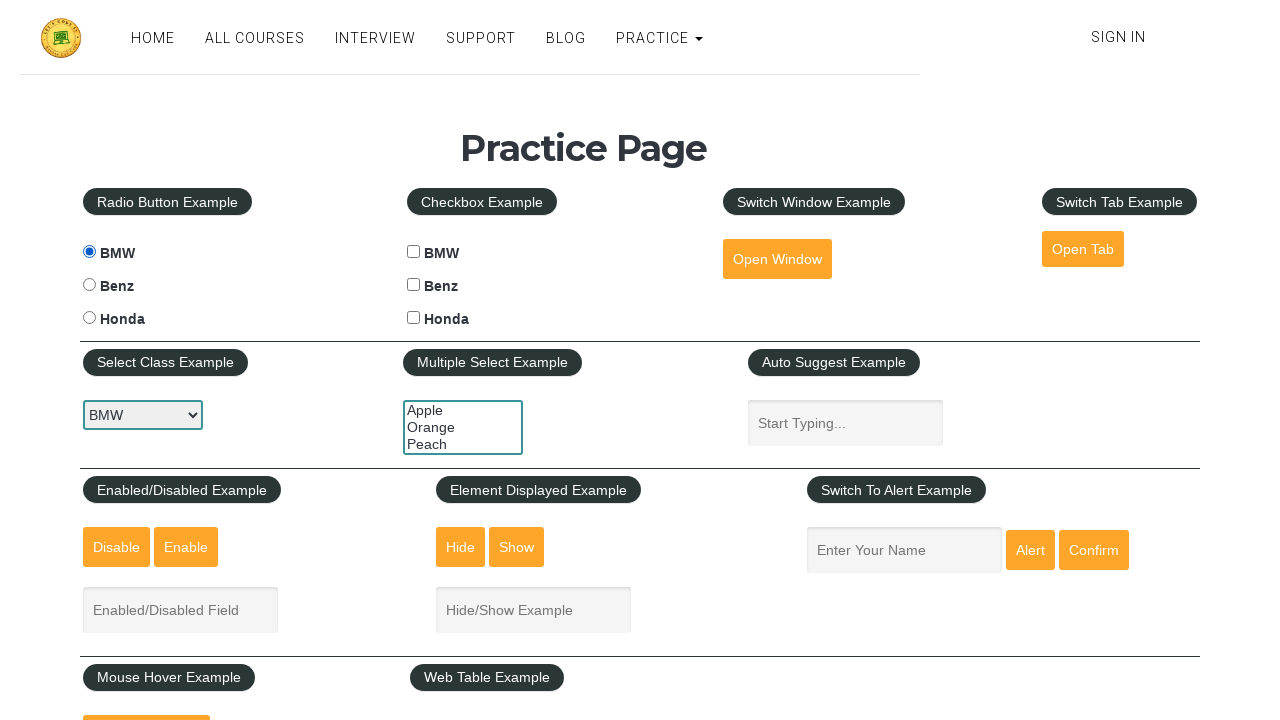

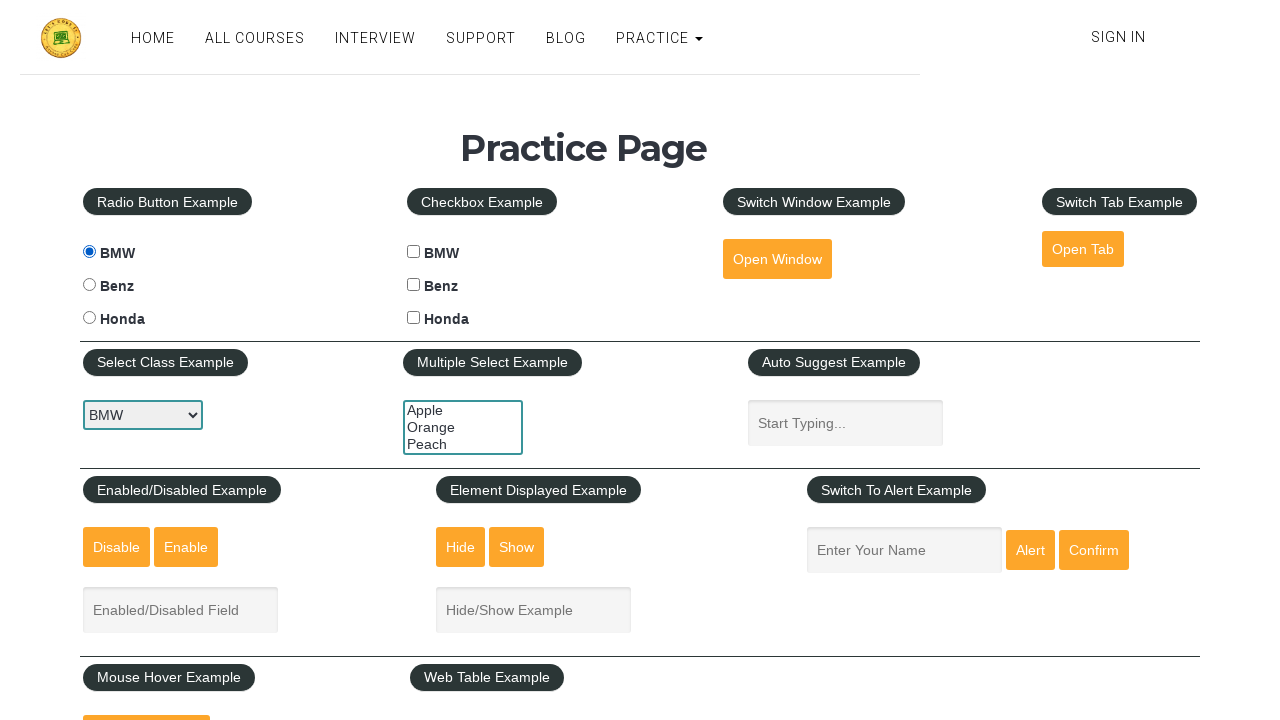